Tests filtering functionality by clicking on filter button, selecting a filter option, and applying the filter

Starting URL: https://demo.applitools.com/gridHackathonV2.html

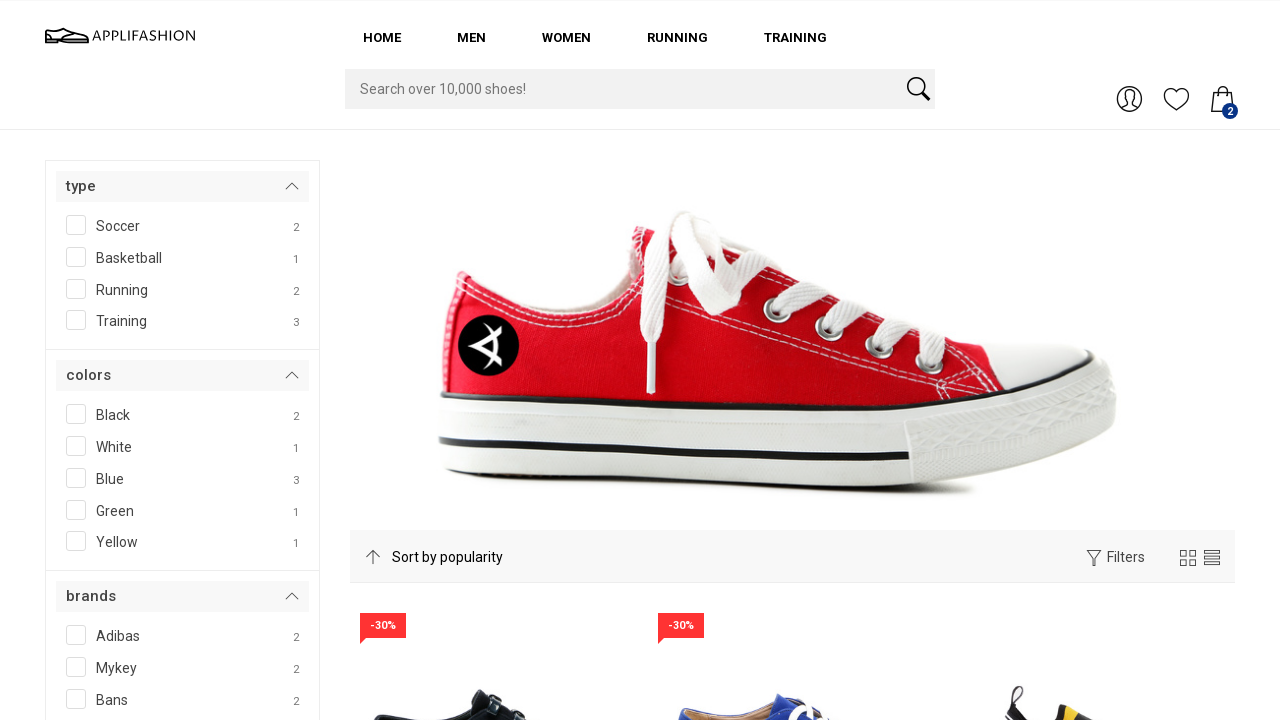

Filter button became visible
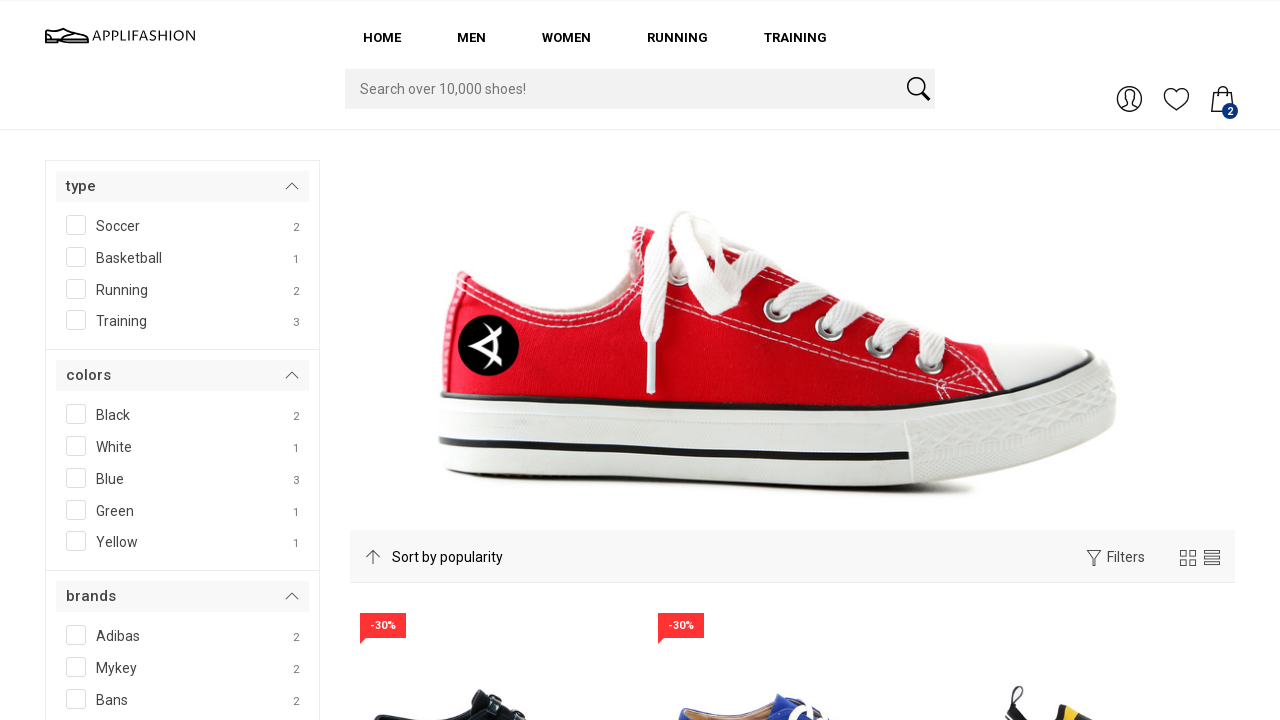

Clicked filter button to open filter menu at (1094, 558) on #ti-filter
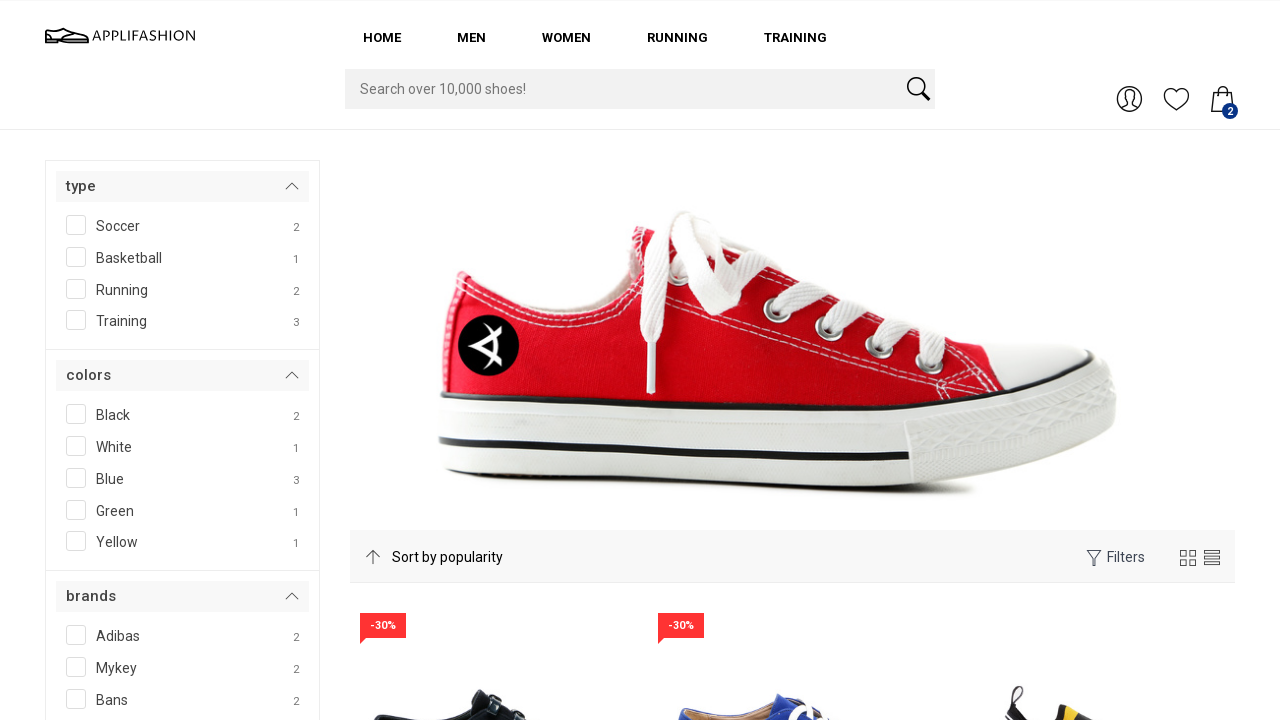

Filter option became visible
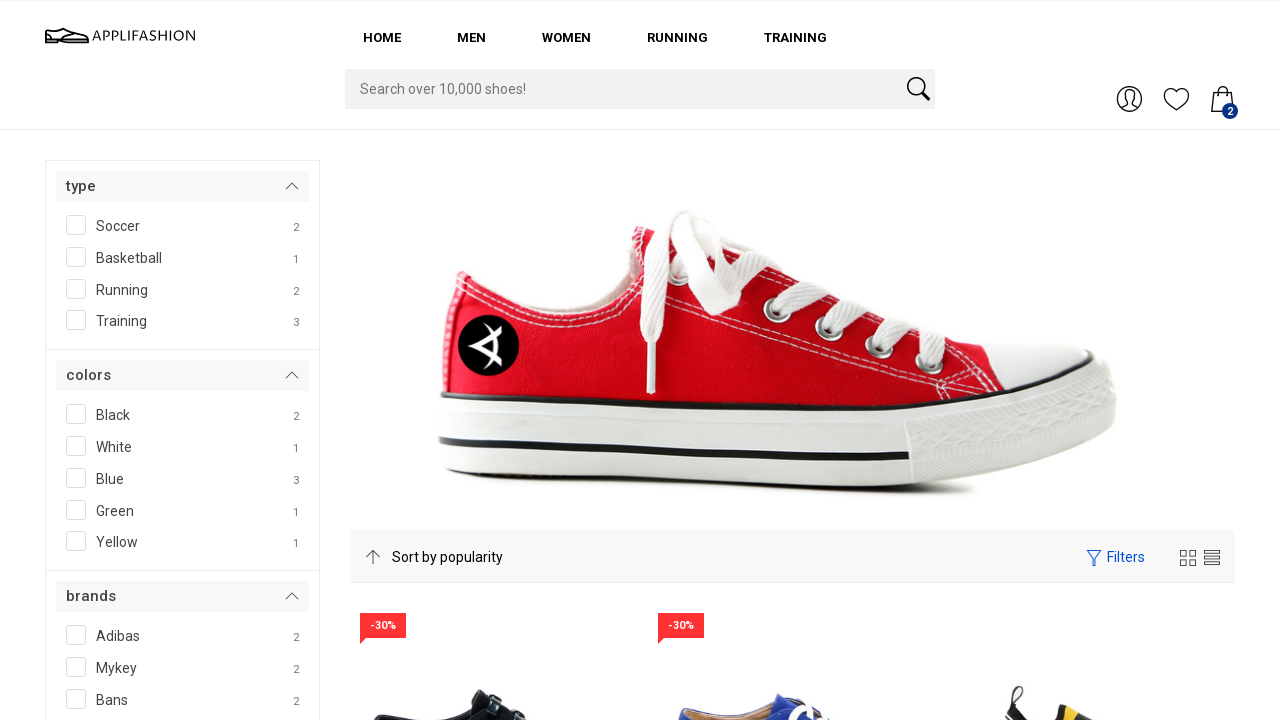

Selected filter option at (182, 416) on #LABEL__containerc__104
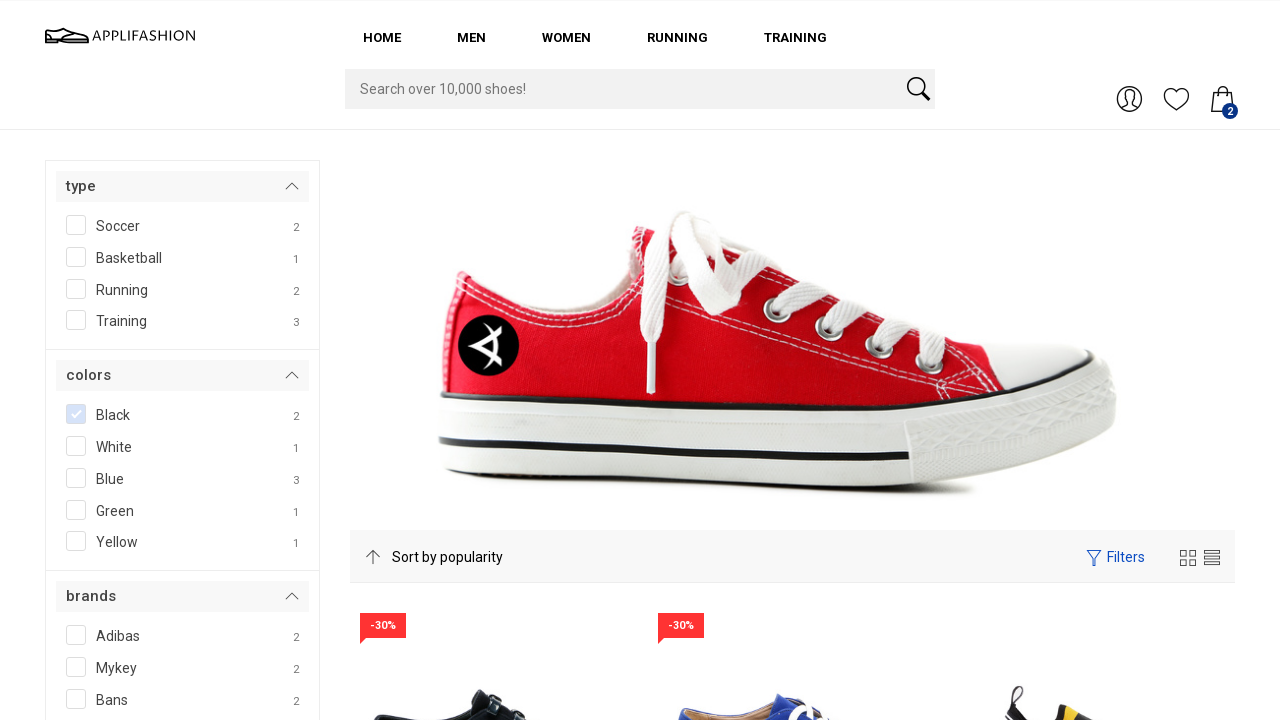

Apply filter button became visible
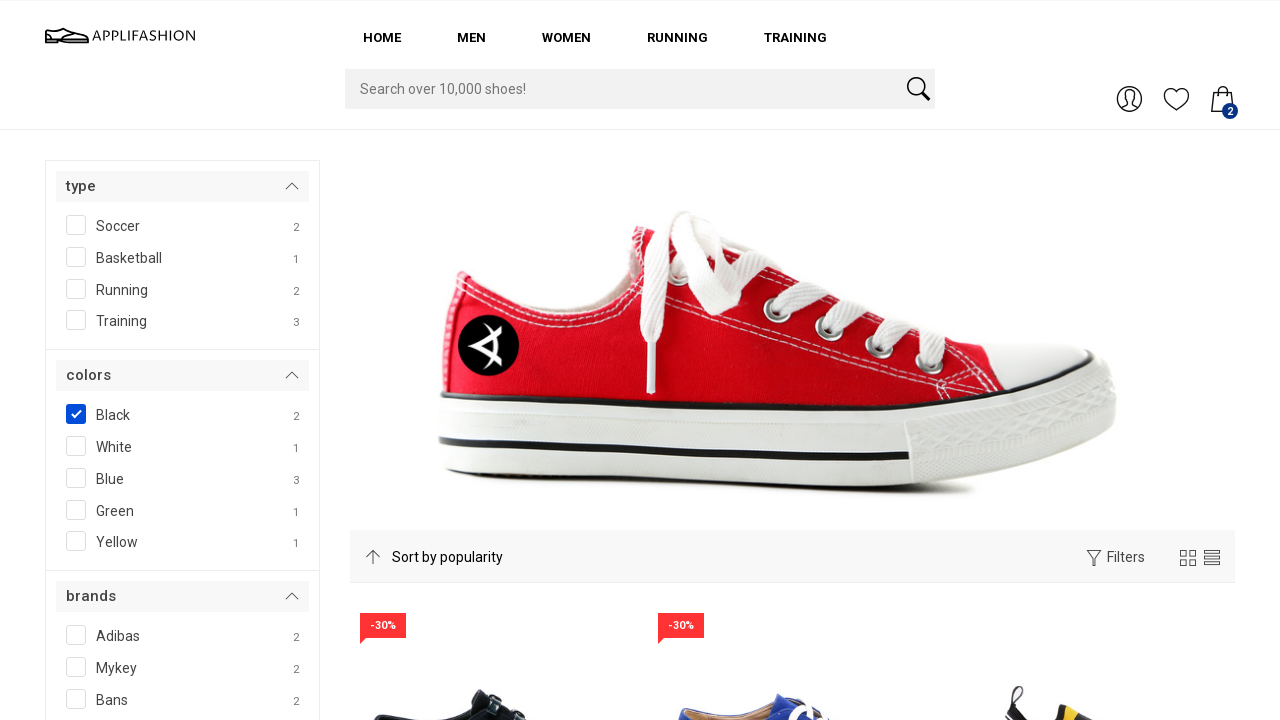

Clicked apply filter button to apply the selected filter at (103, 360) on #filterBtn
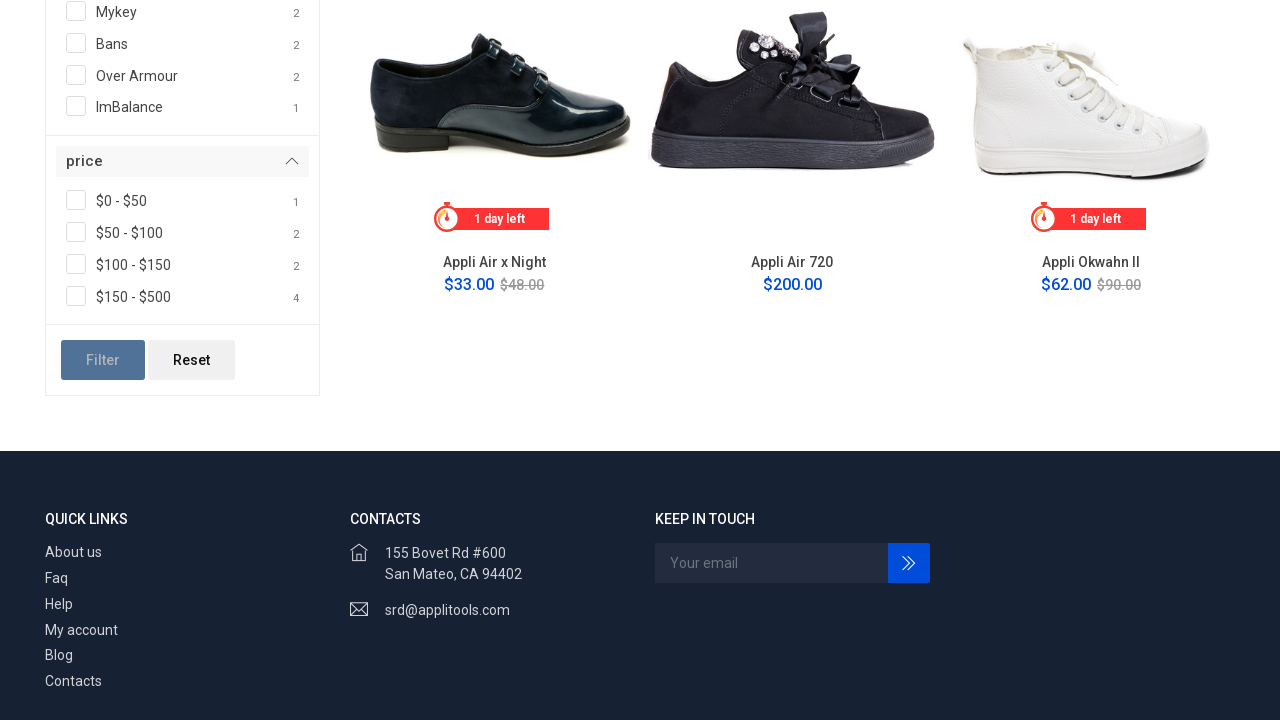

Product grid displayed after filtering
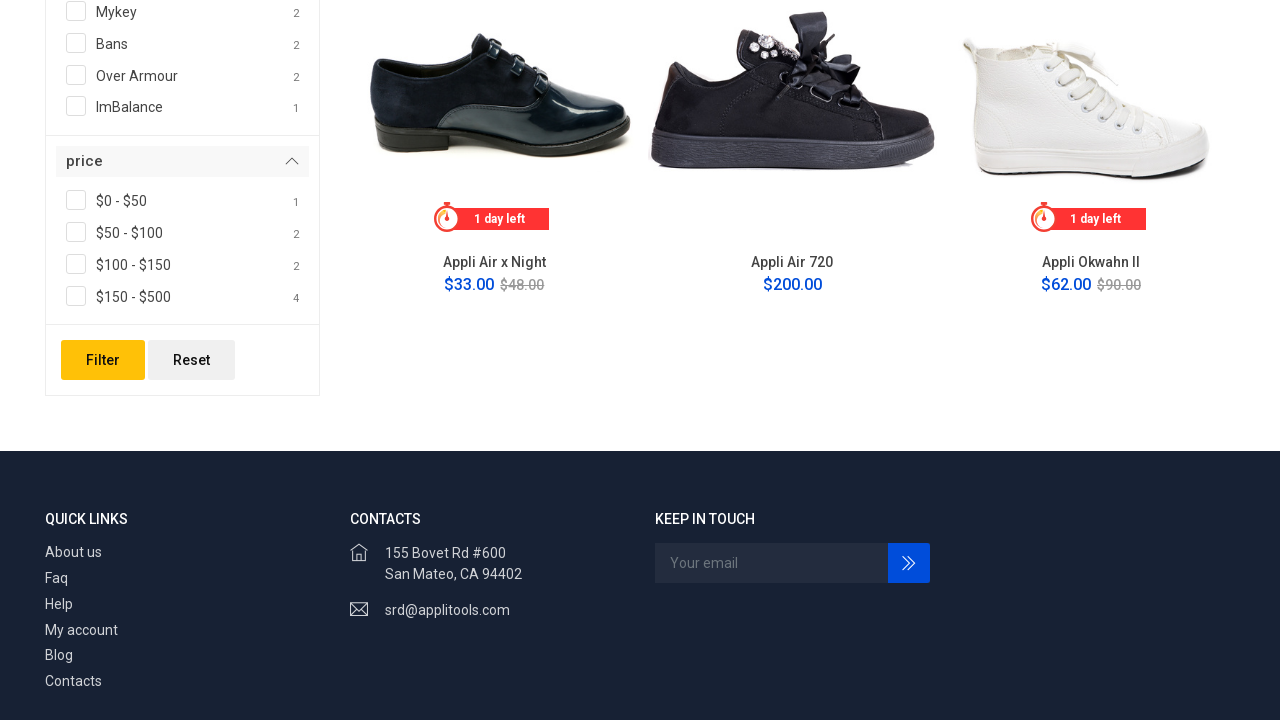

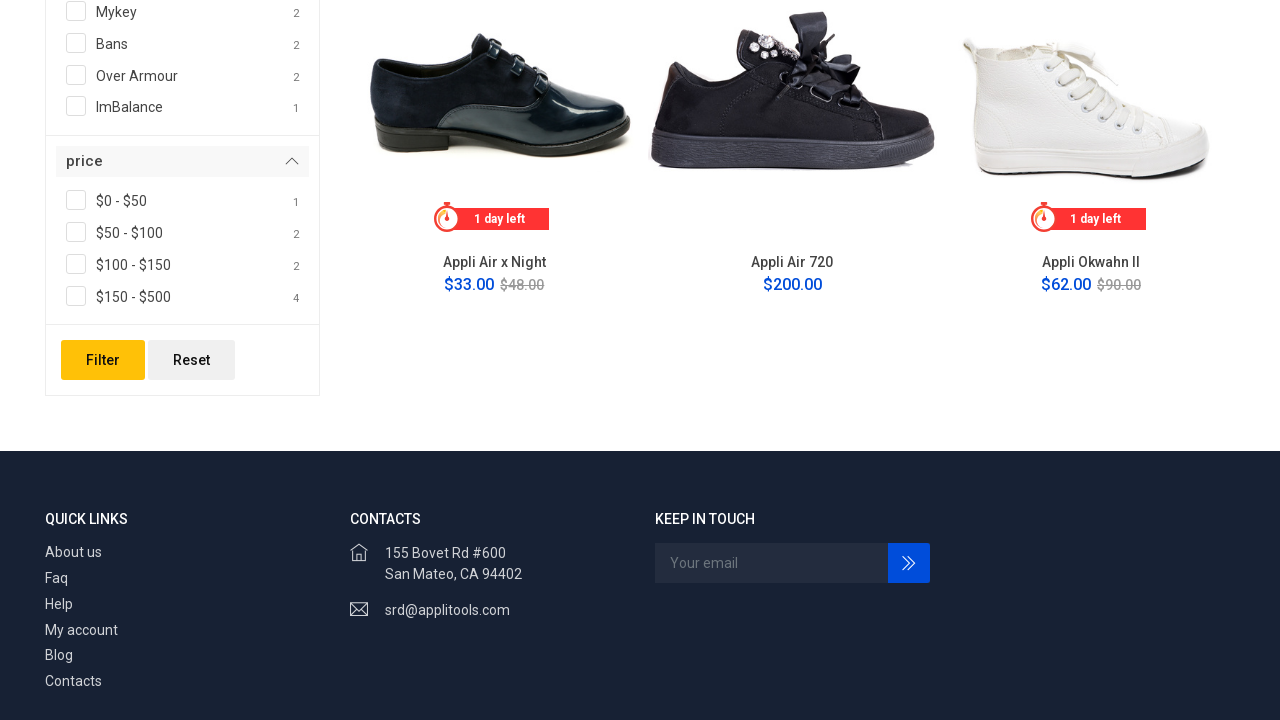